Tests horizontal slider movement using mouse drag actions to move the slider to a specific value

Starting URL: https://the-internet.herokuapp.com/

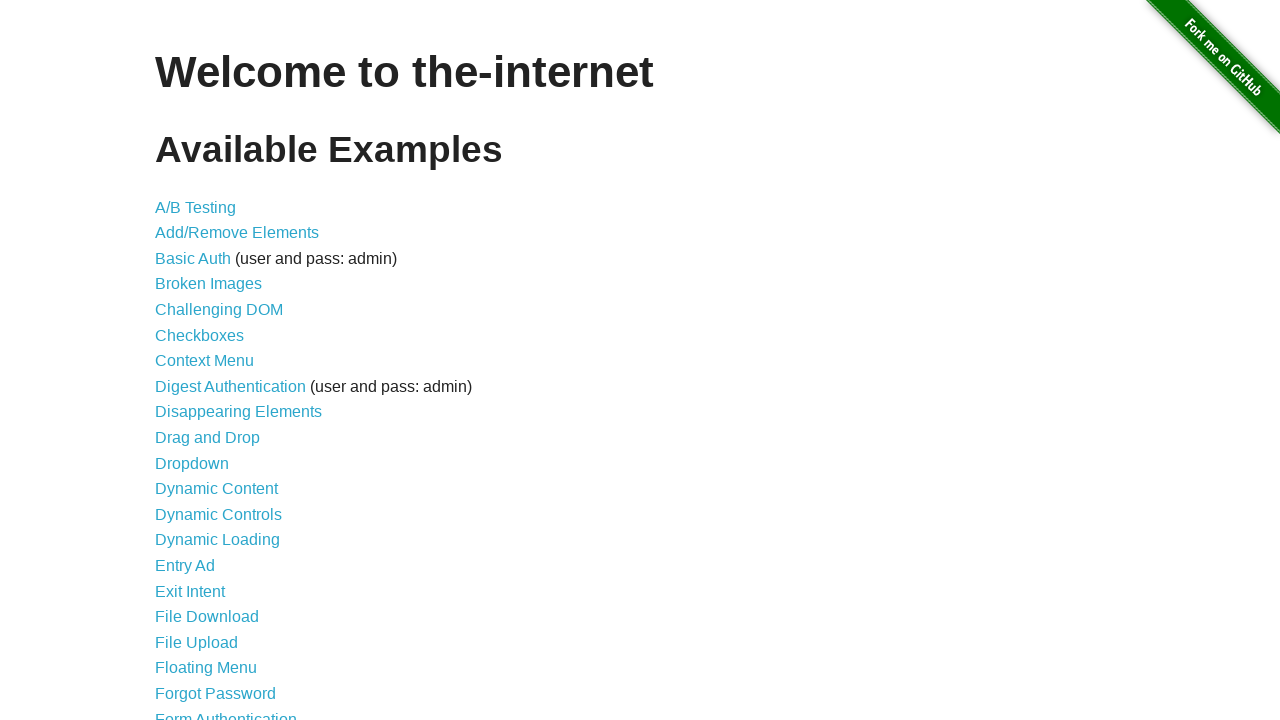

Waited for horizontal slider link to be visible
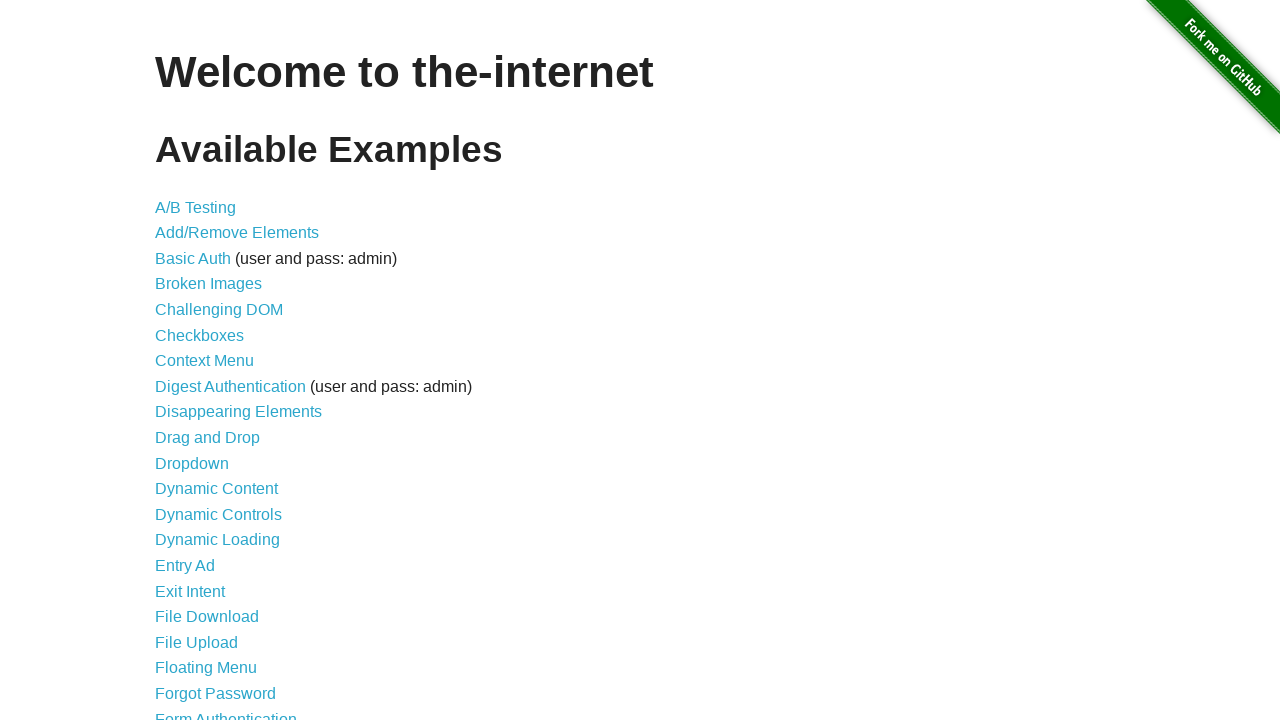

Clicked on the Horizontal Slider link at (214, 361) on xpath=//a[@href='/horizontal_slider']
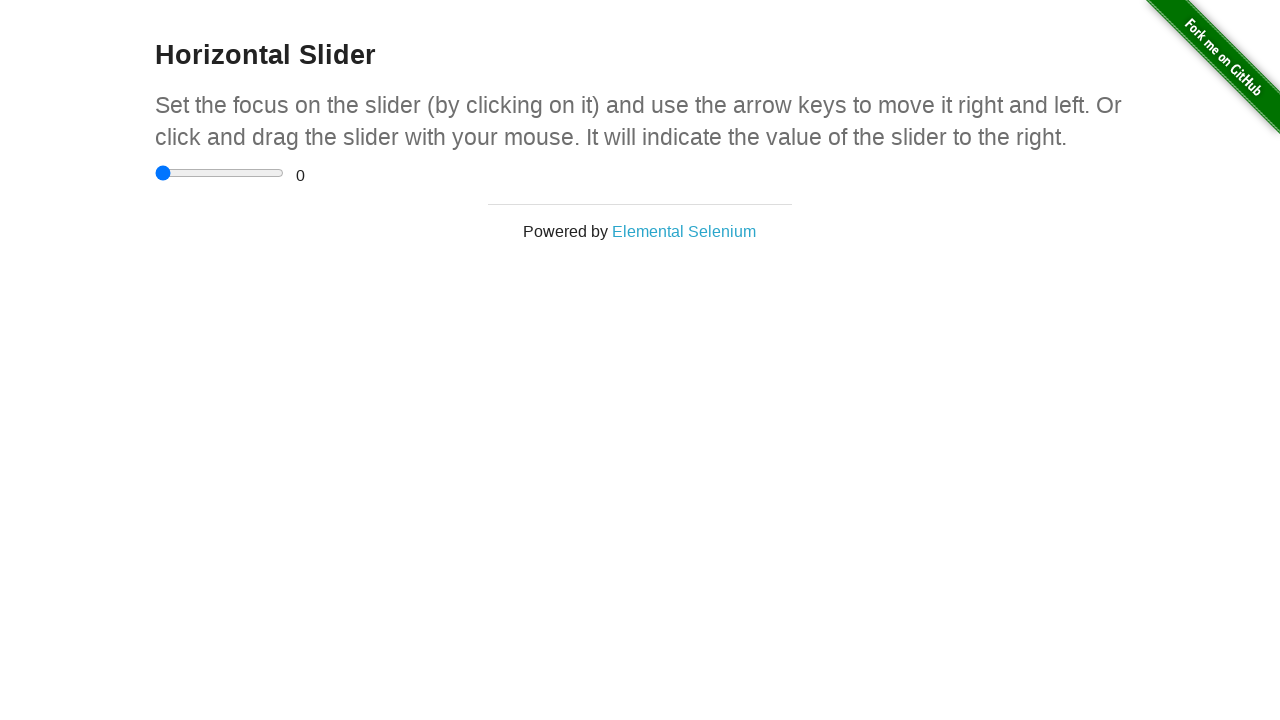

Located and waited for slider element to be ready
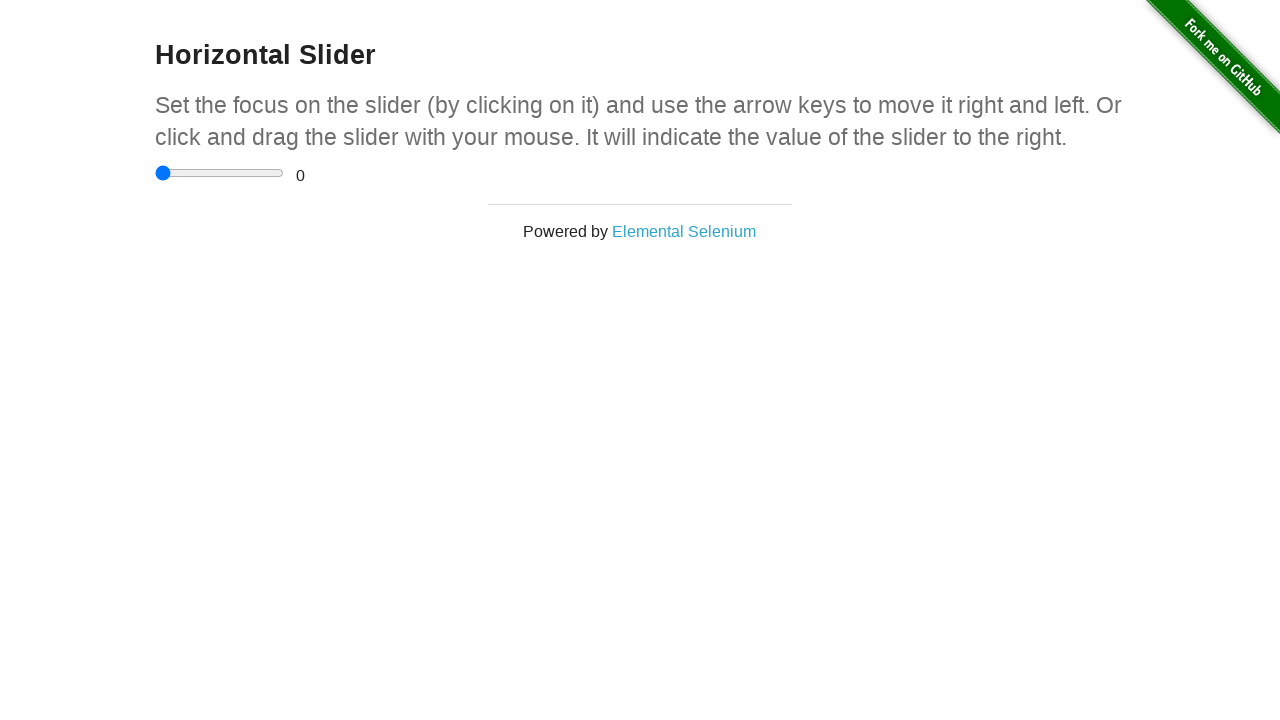

Retrieved slider bounding box for mouse interaction
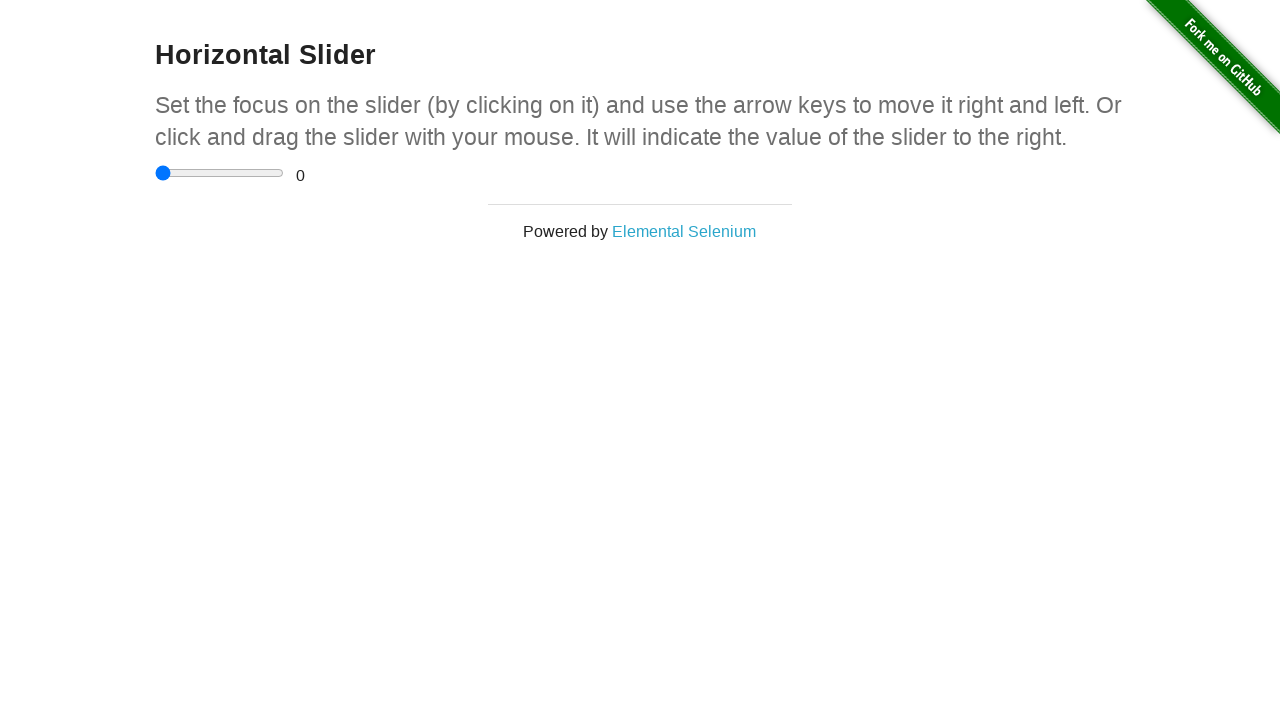

Moved slider to 20% position with mouse click at (181, 173)
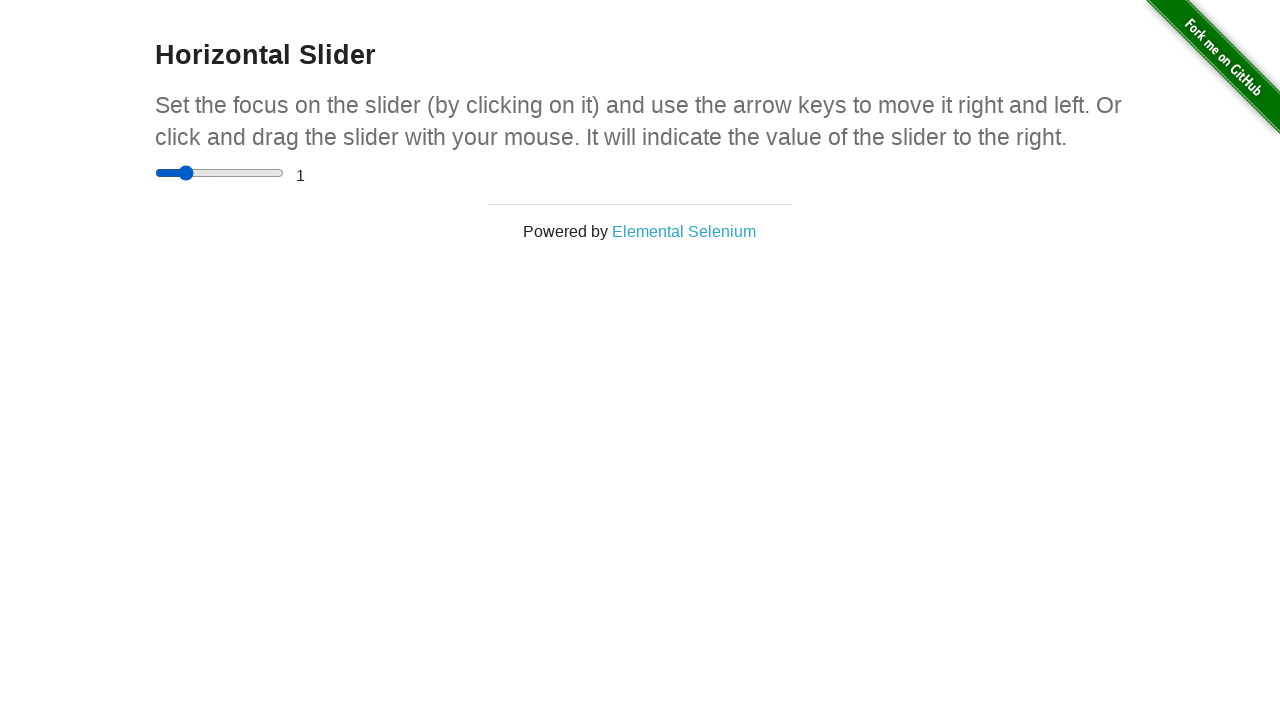

Moved slider to 40% position with mouse click at (207, 173)
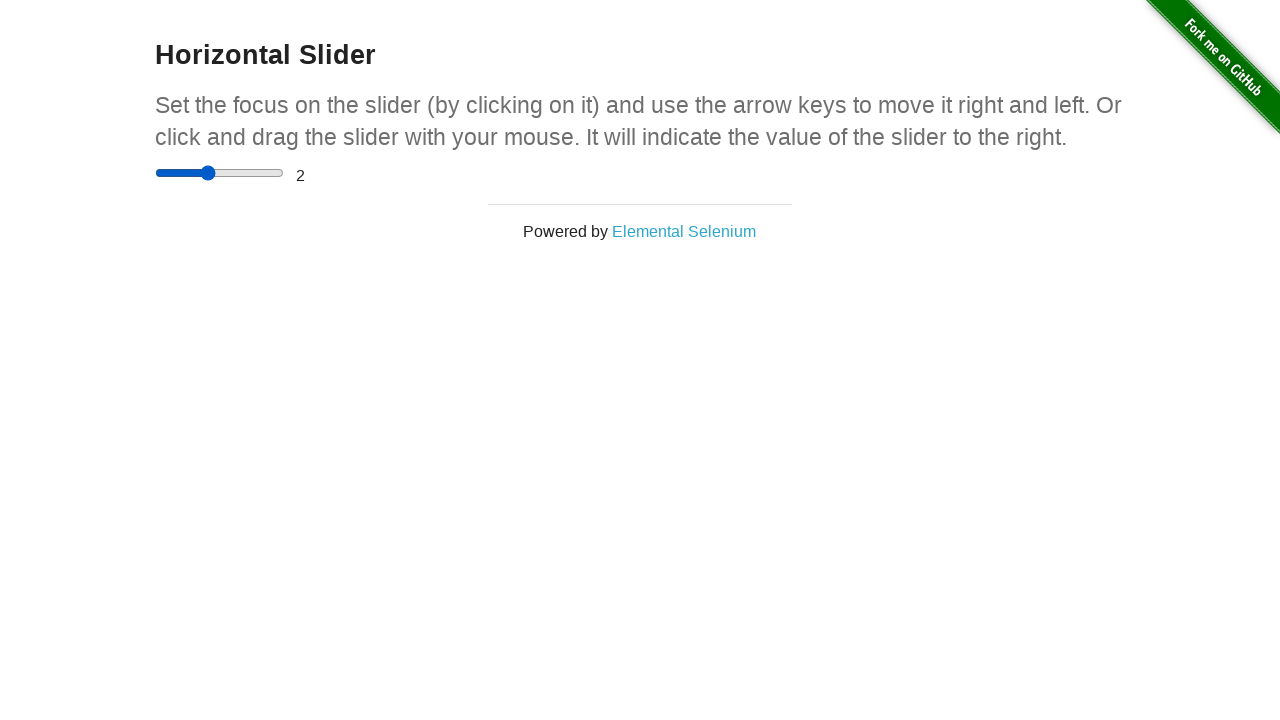

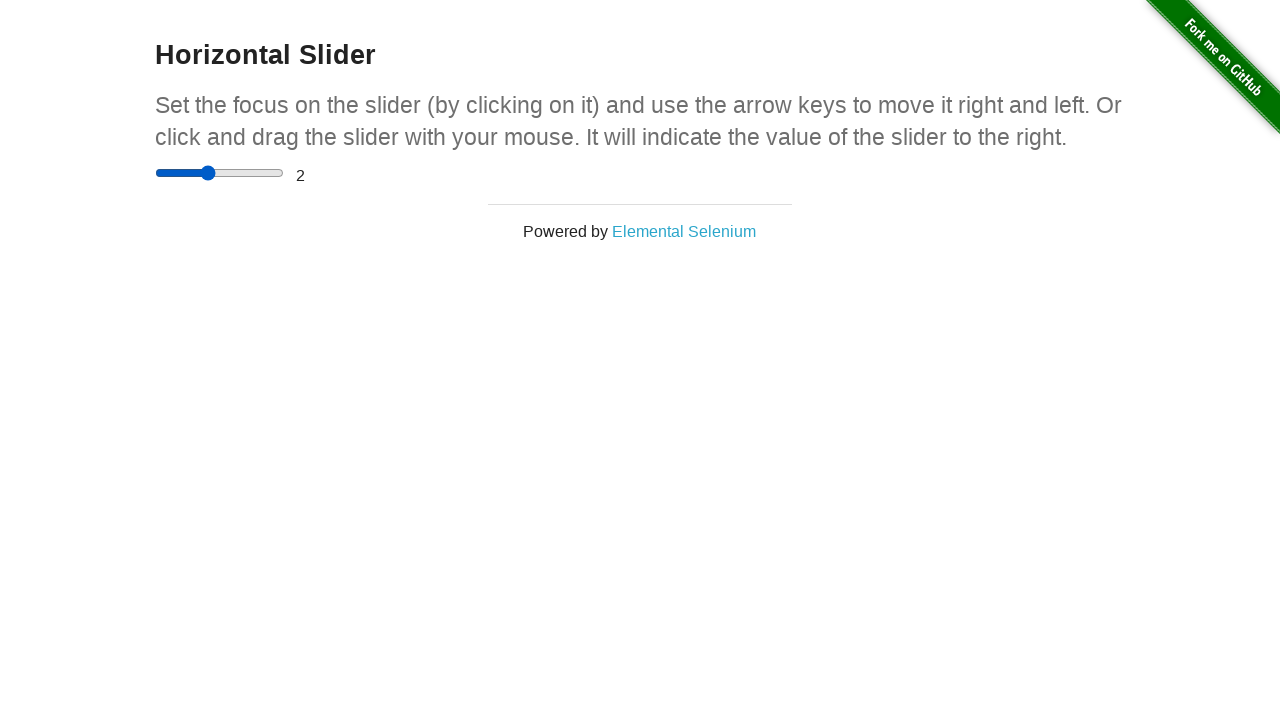